Navigates to the automation practice page, scrolls to the bottom of the page, and clicks on a link in the footer table (likely a contact page link).

Starting URL: https://rahulshettyacademy.com/AutomationPractice/

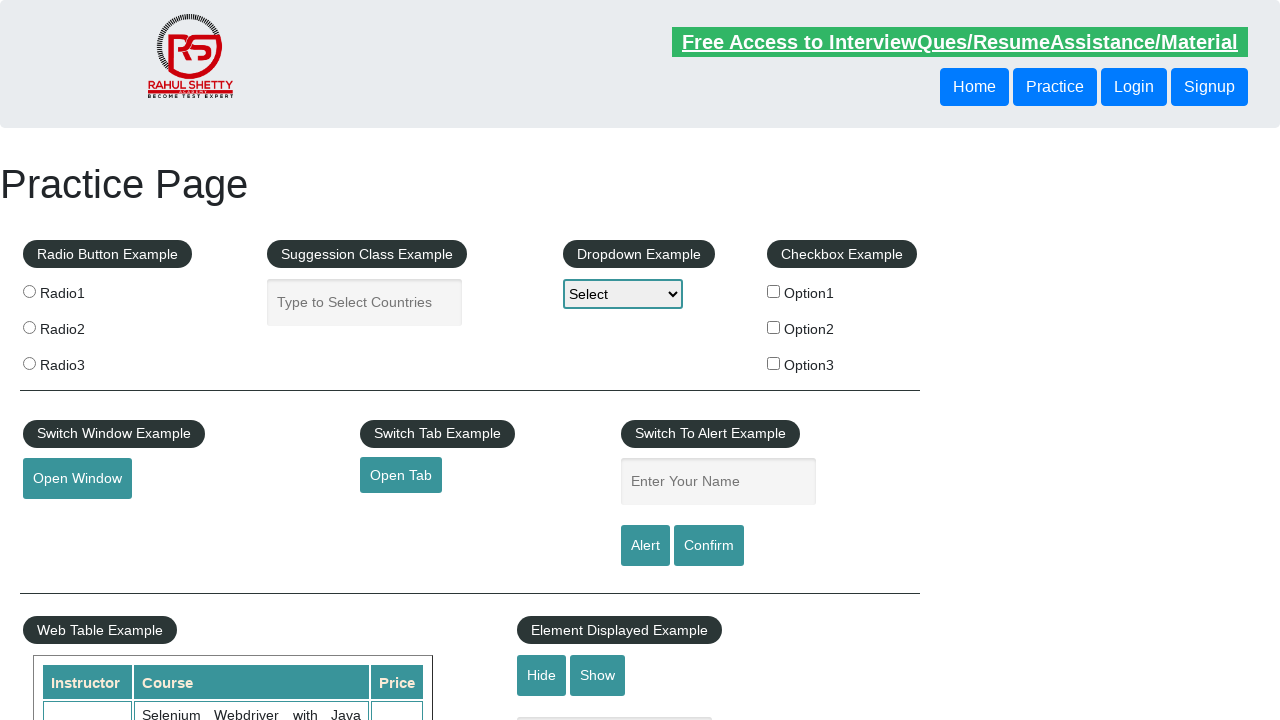

Navigated to automation practice page
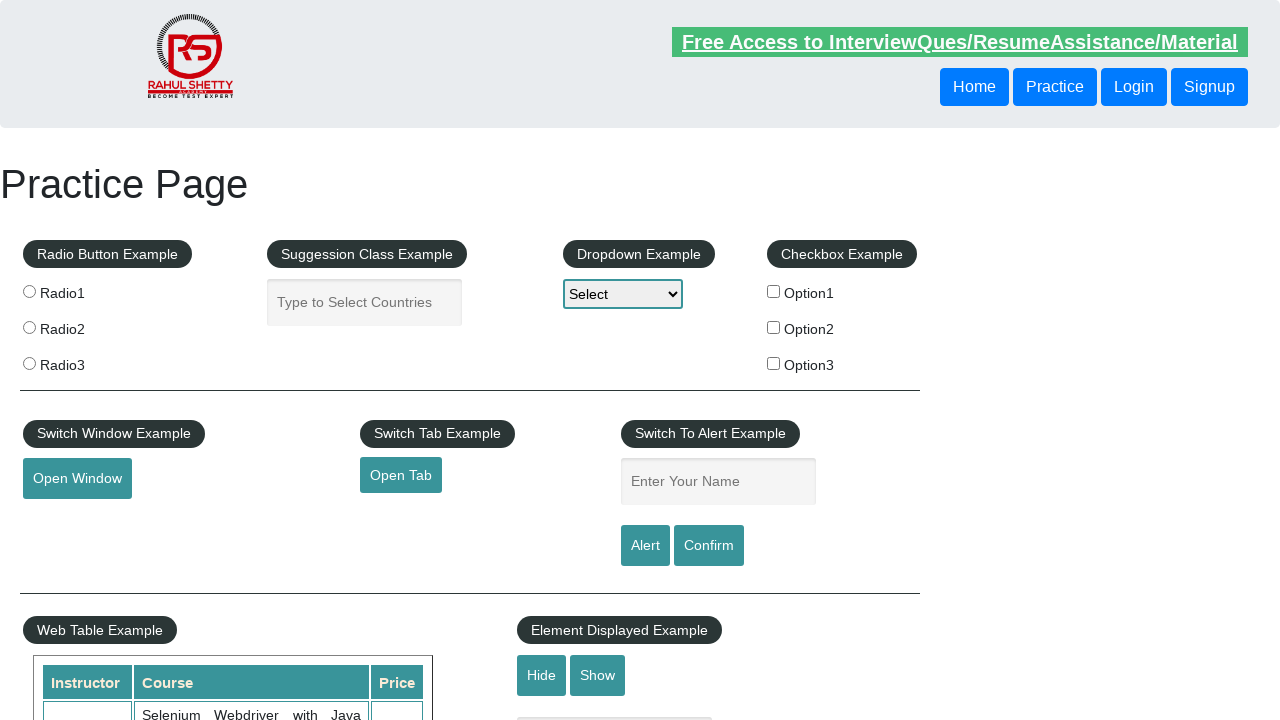

Scrolled down the page by 2000 pixels
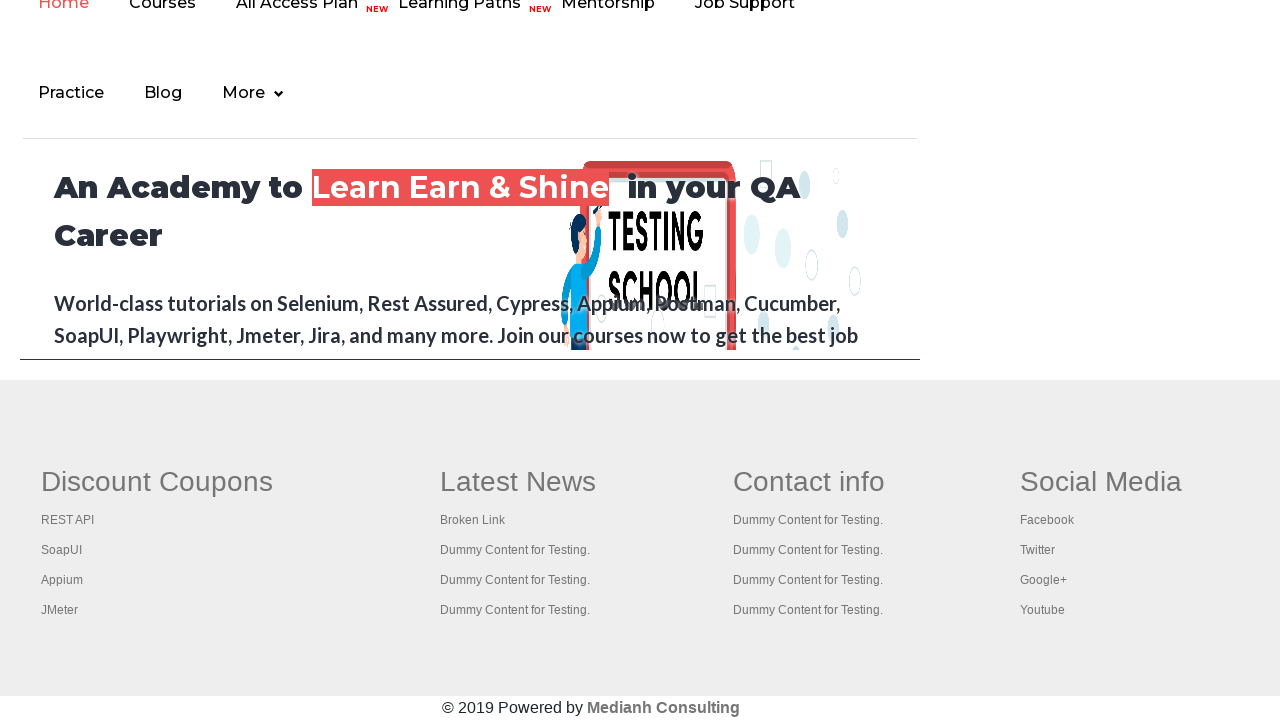

Scrolled to the bottom of the page
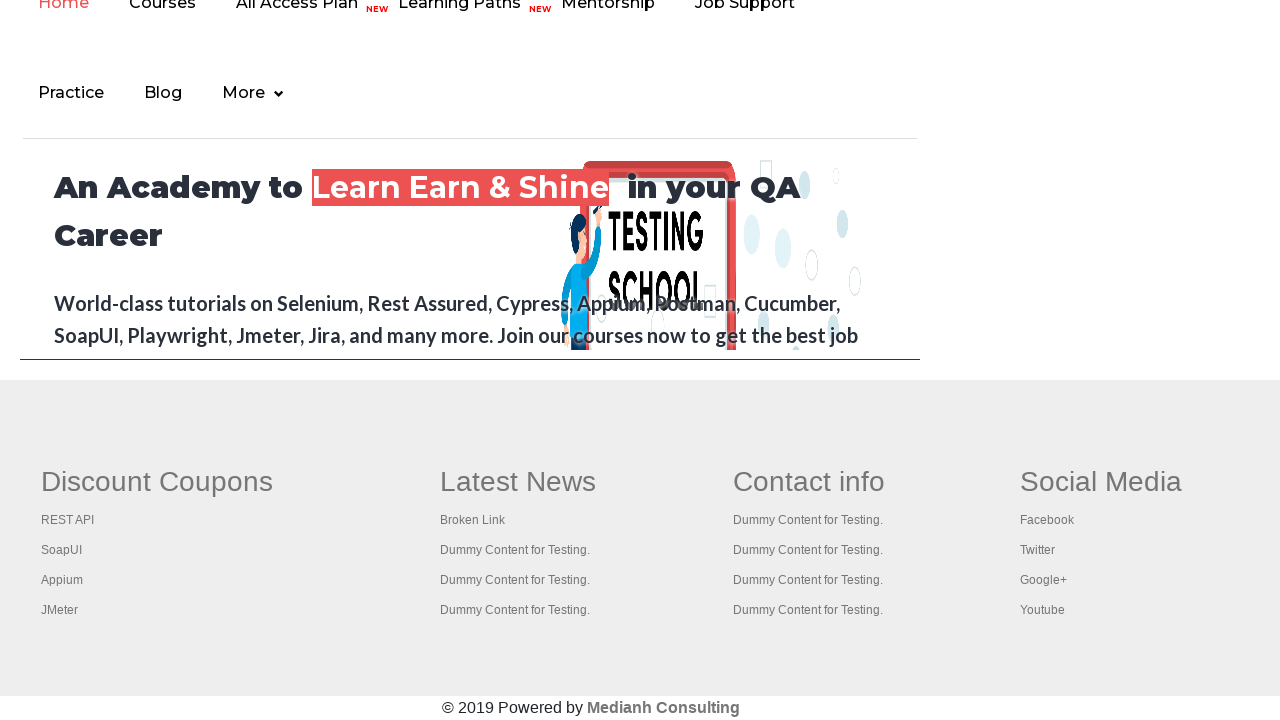

Clicked on contact page link in footer table at (808, 520) on xpath=/html/body/div[6]/table/tbody/tr/td[3]/ul/li[2]/a
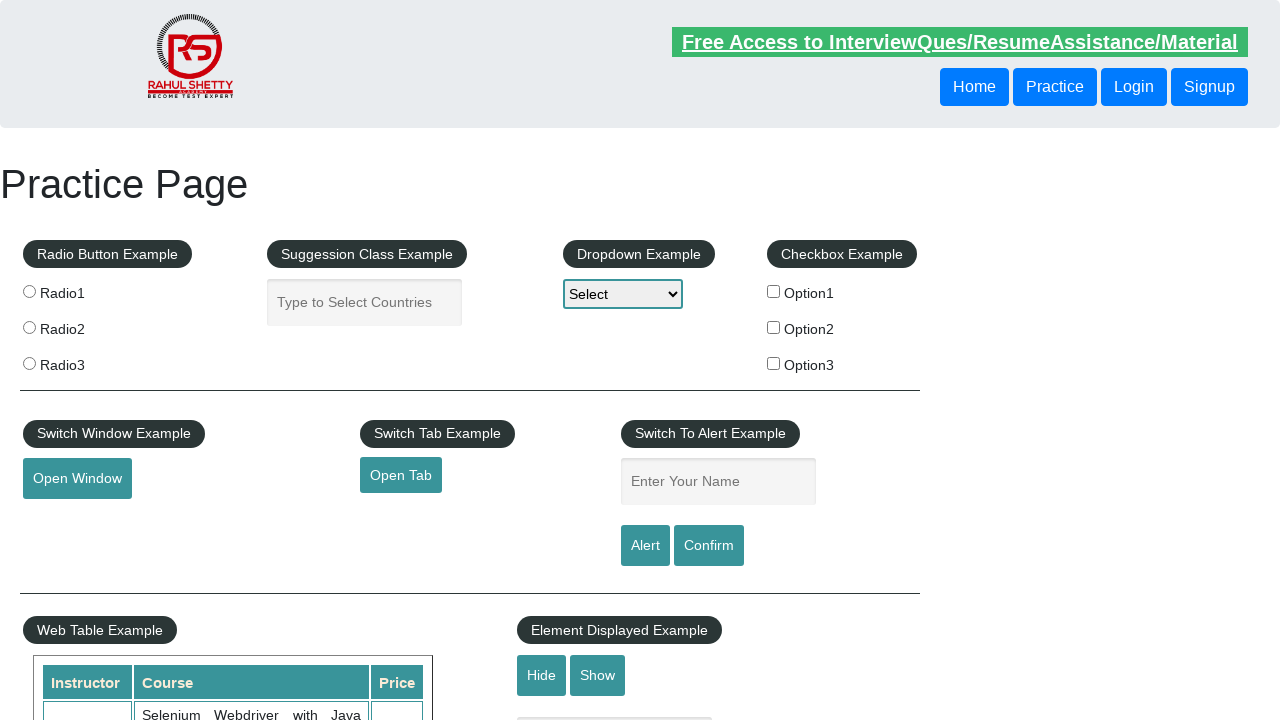

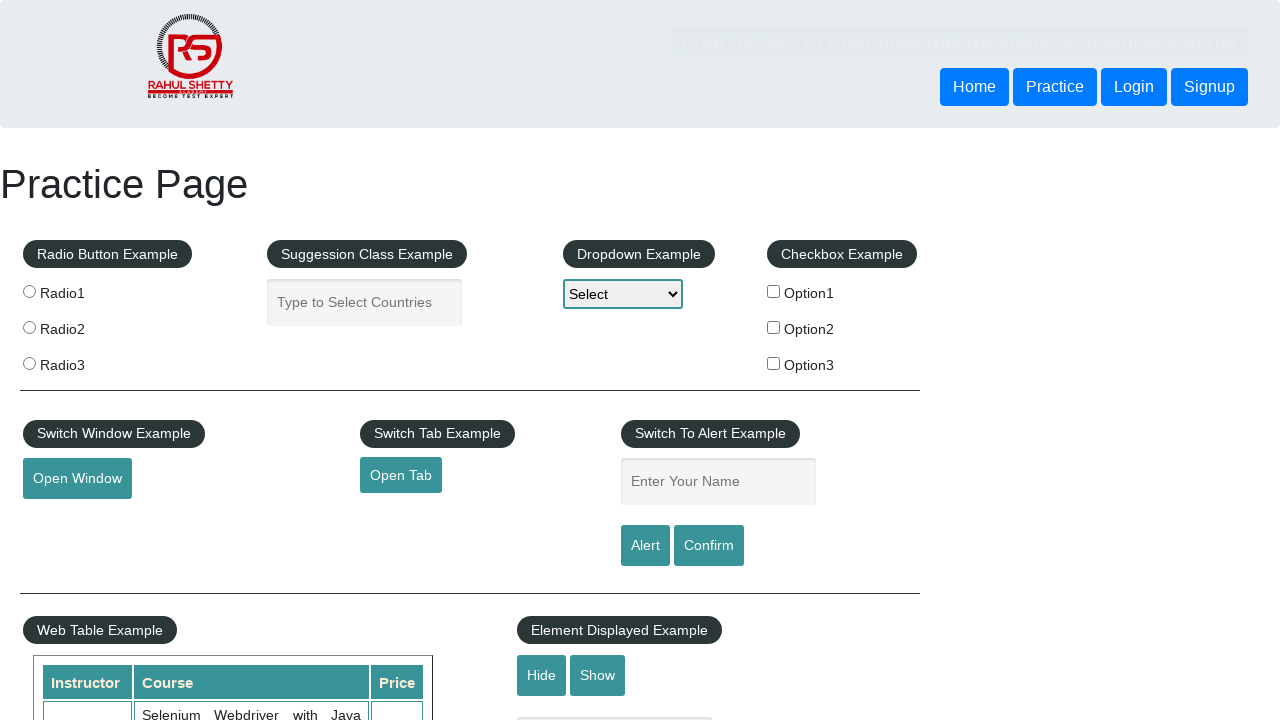